Navigates to YouTube homepage and maximizes the browser window to verify page load functionality

Starting URL: https://www.youtube.com/

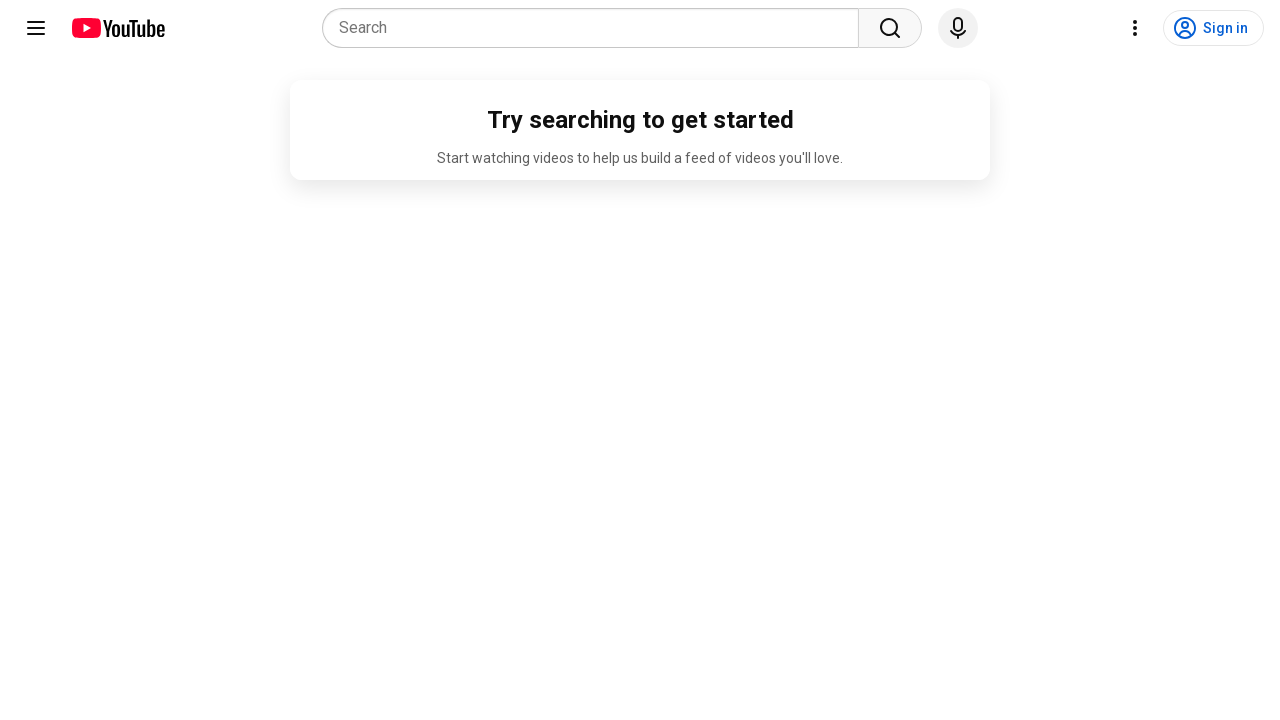

Set browser viewport to 1920x1080 resolution
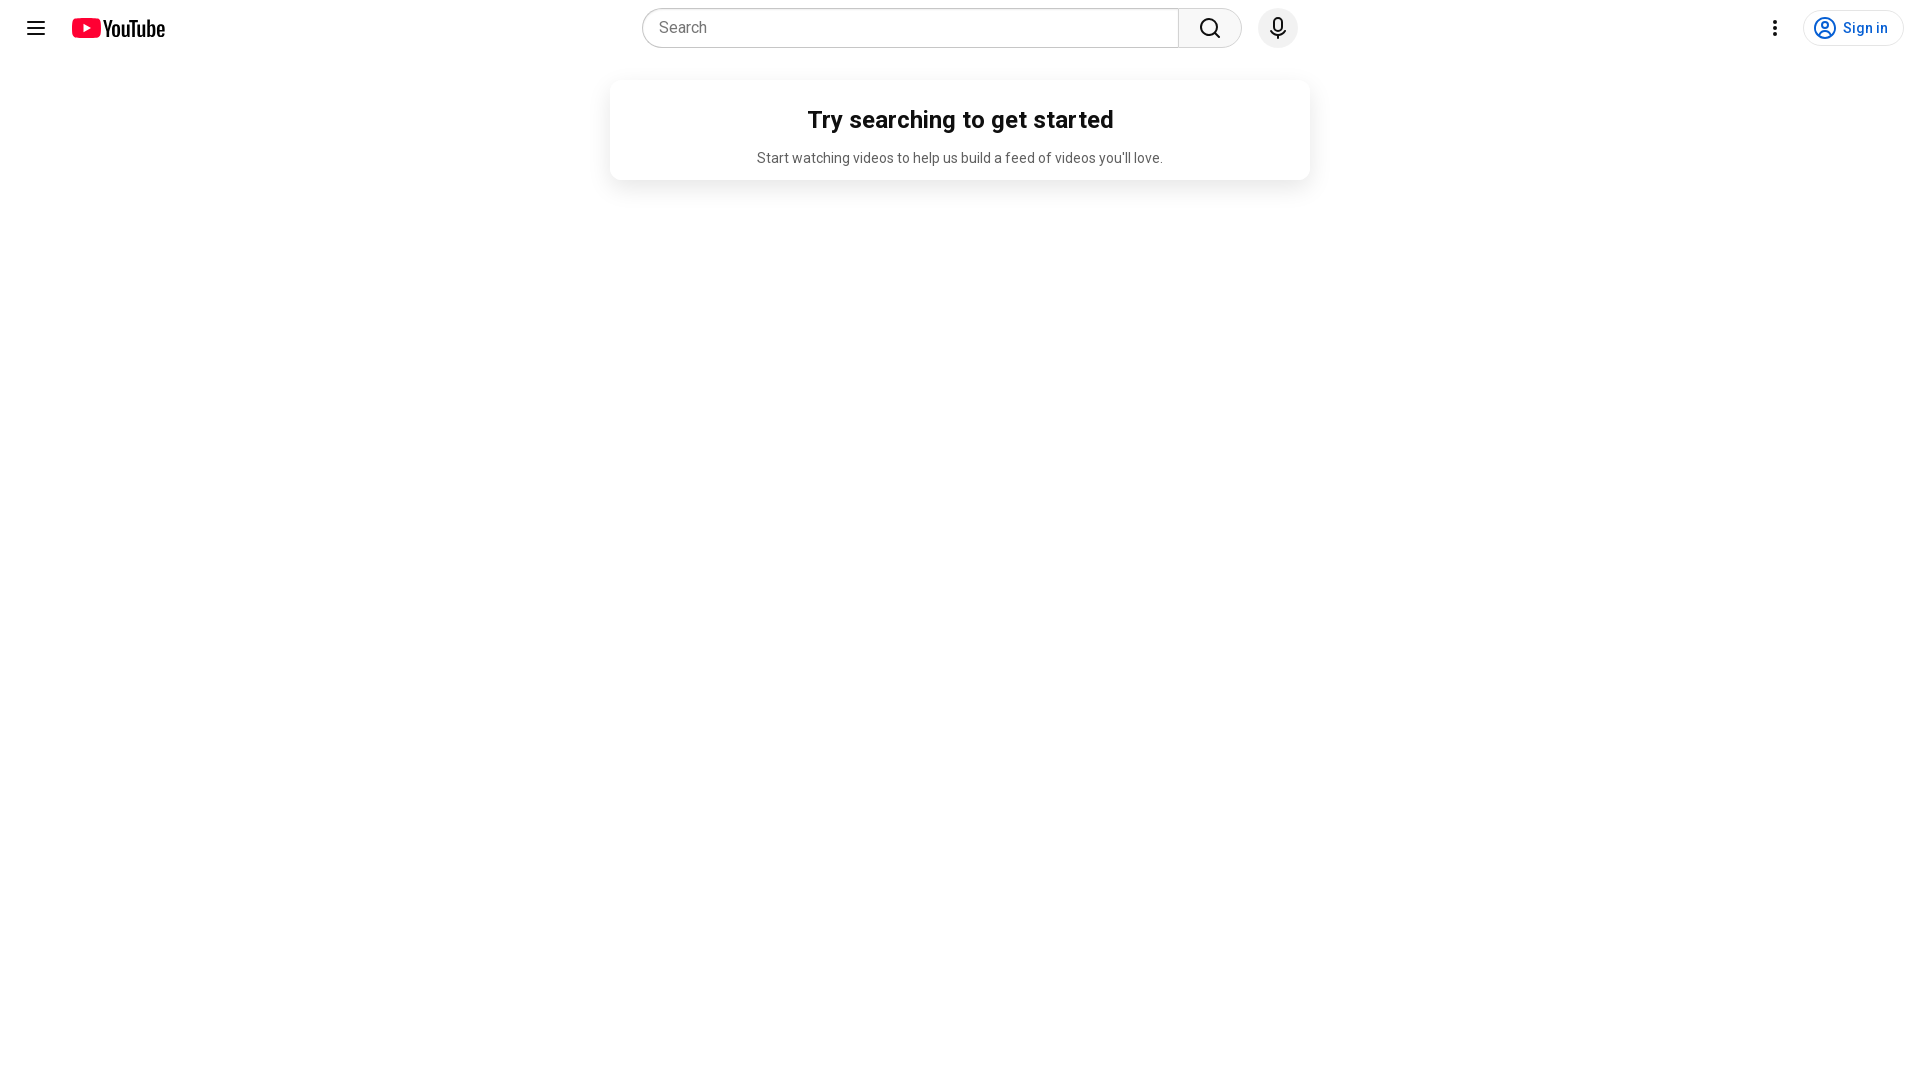

YouTube homepage fully loaded (network idle)
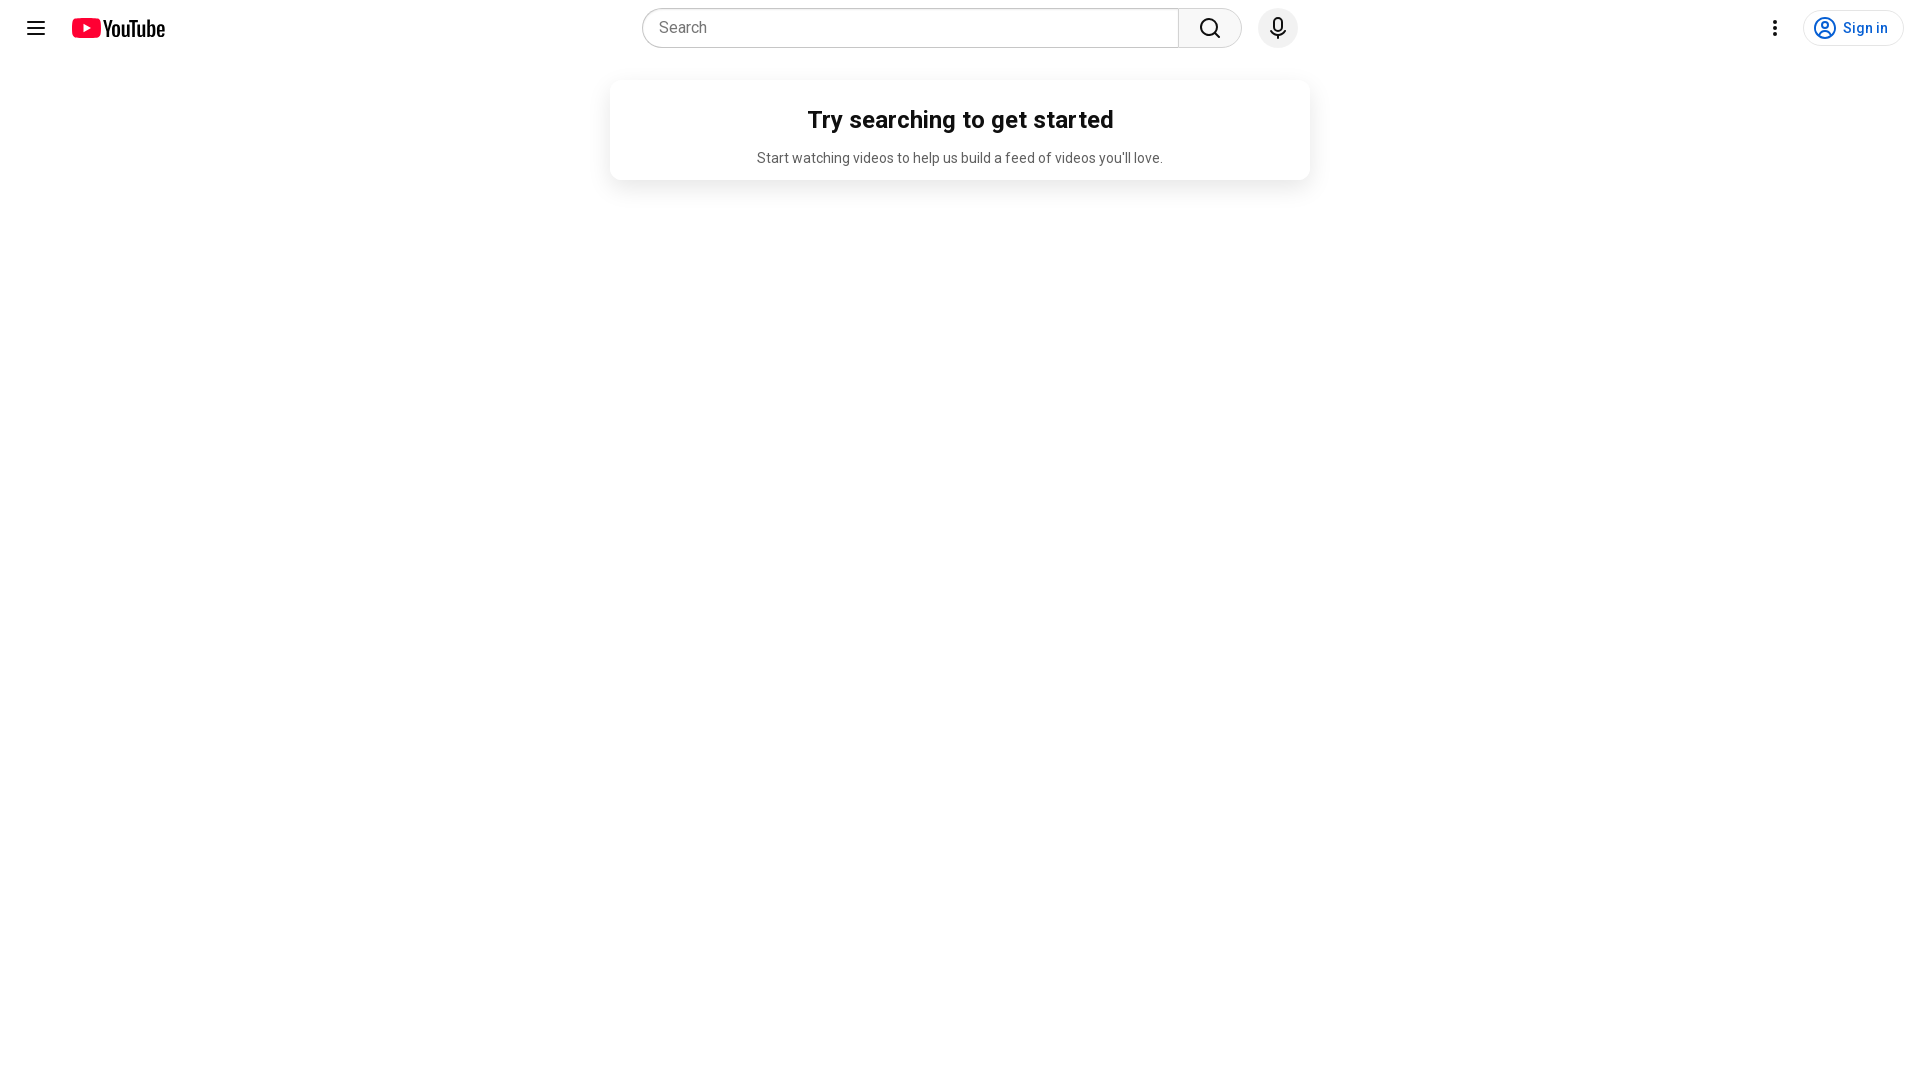

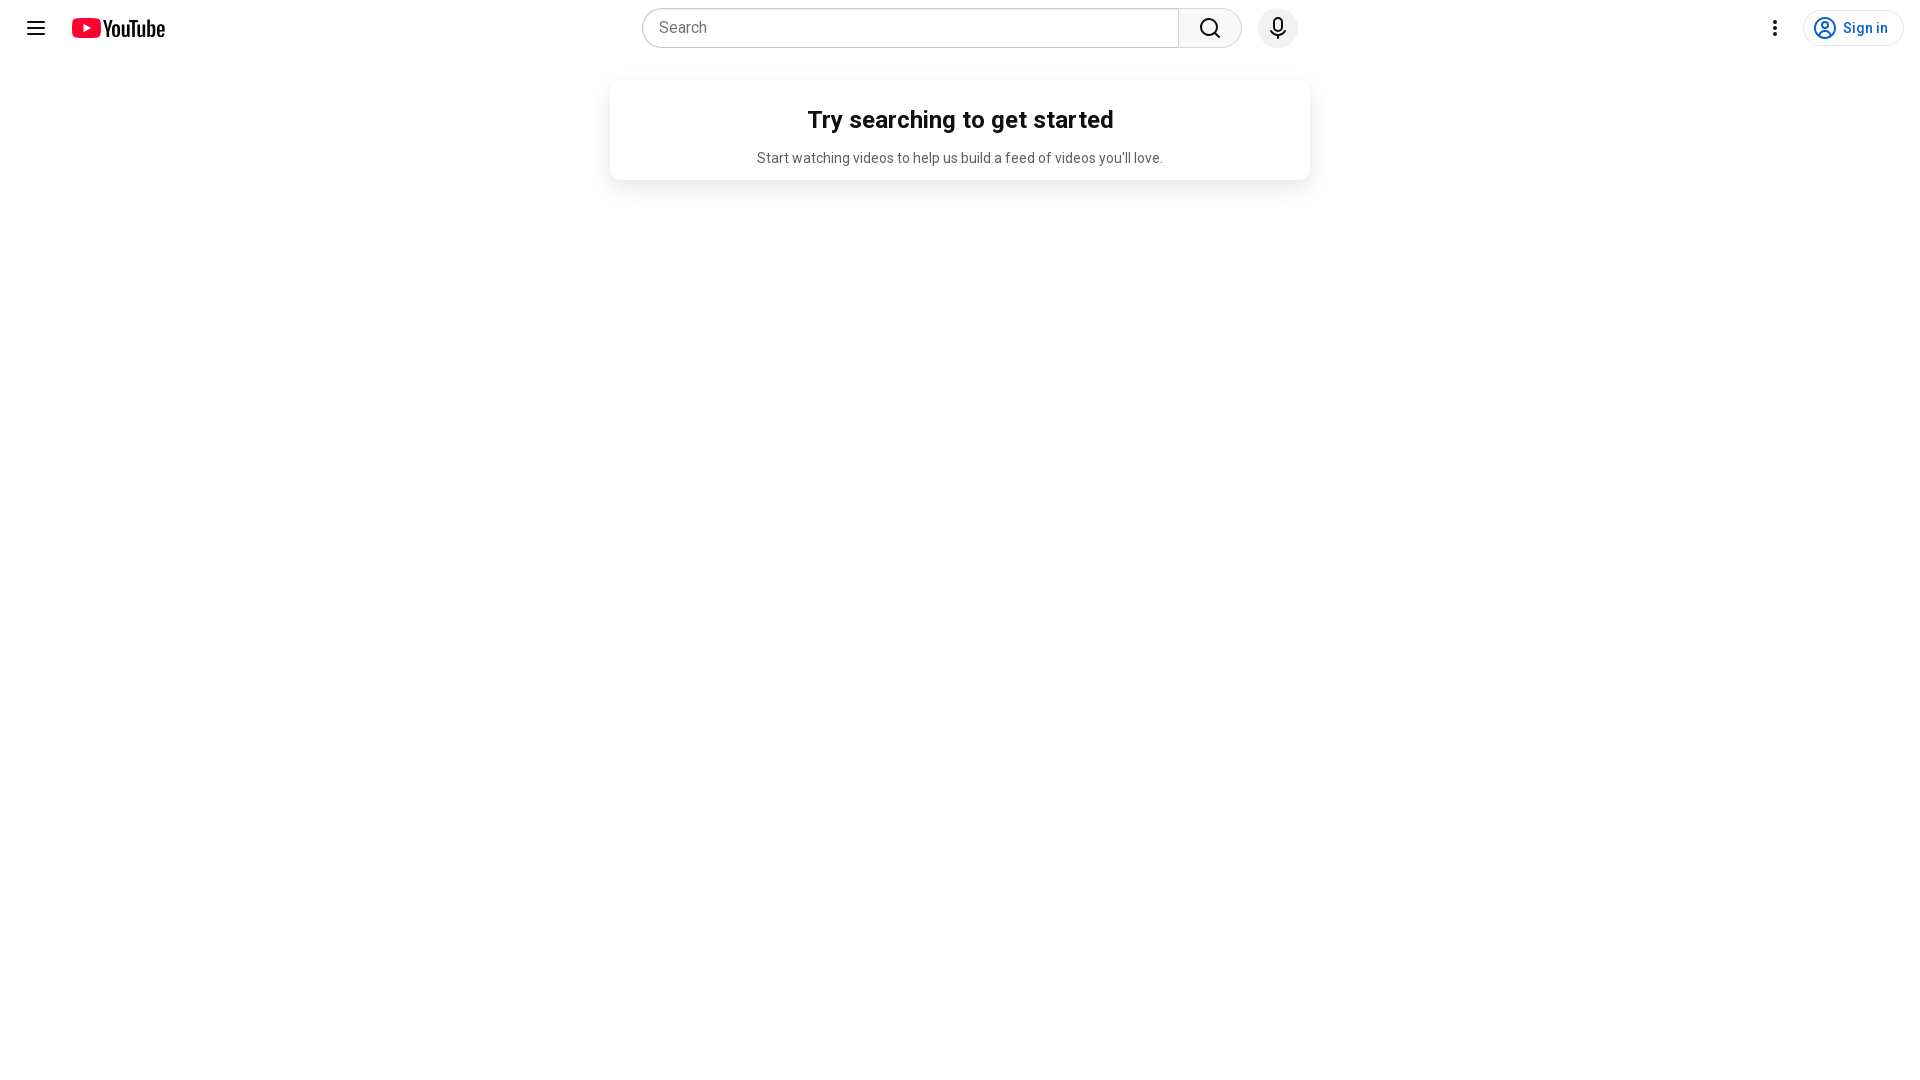